Tests API connectivity by loading the page and waiting for network requests to complete

Starting URL: https://etf-web-mi7p.vercel.app

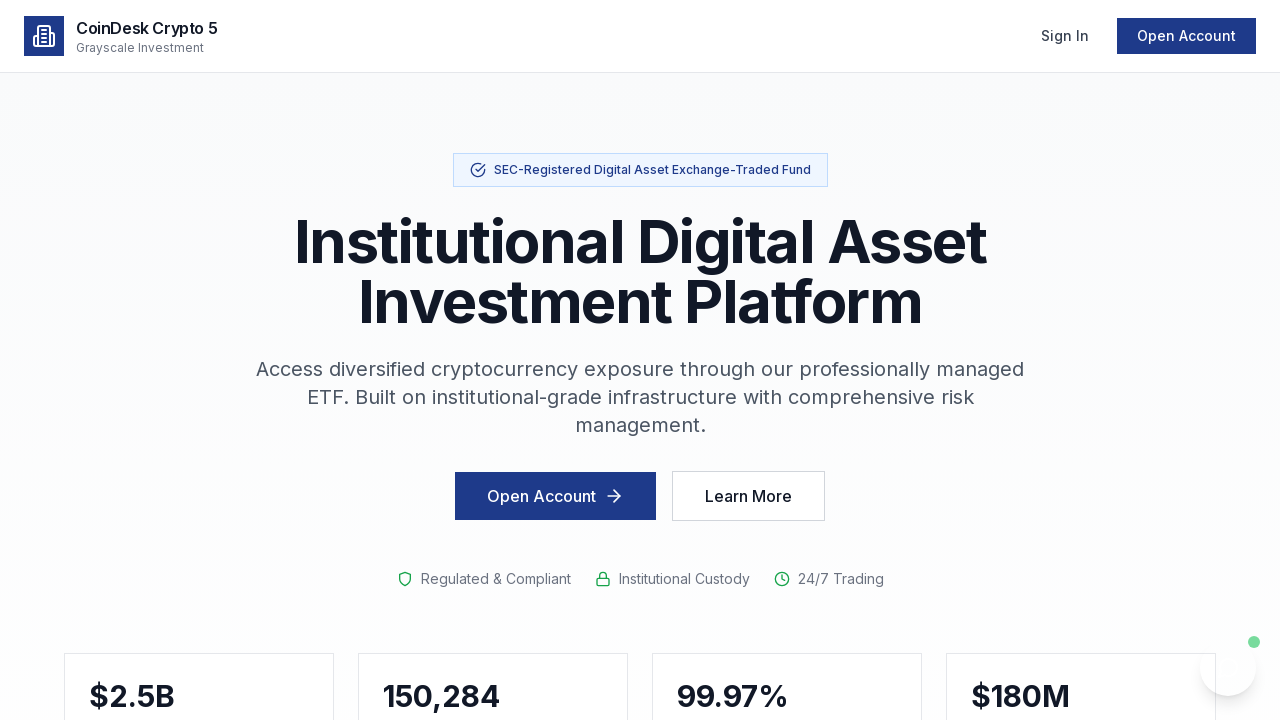

Waited 5 seconds for network activity to settle
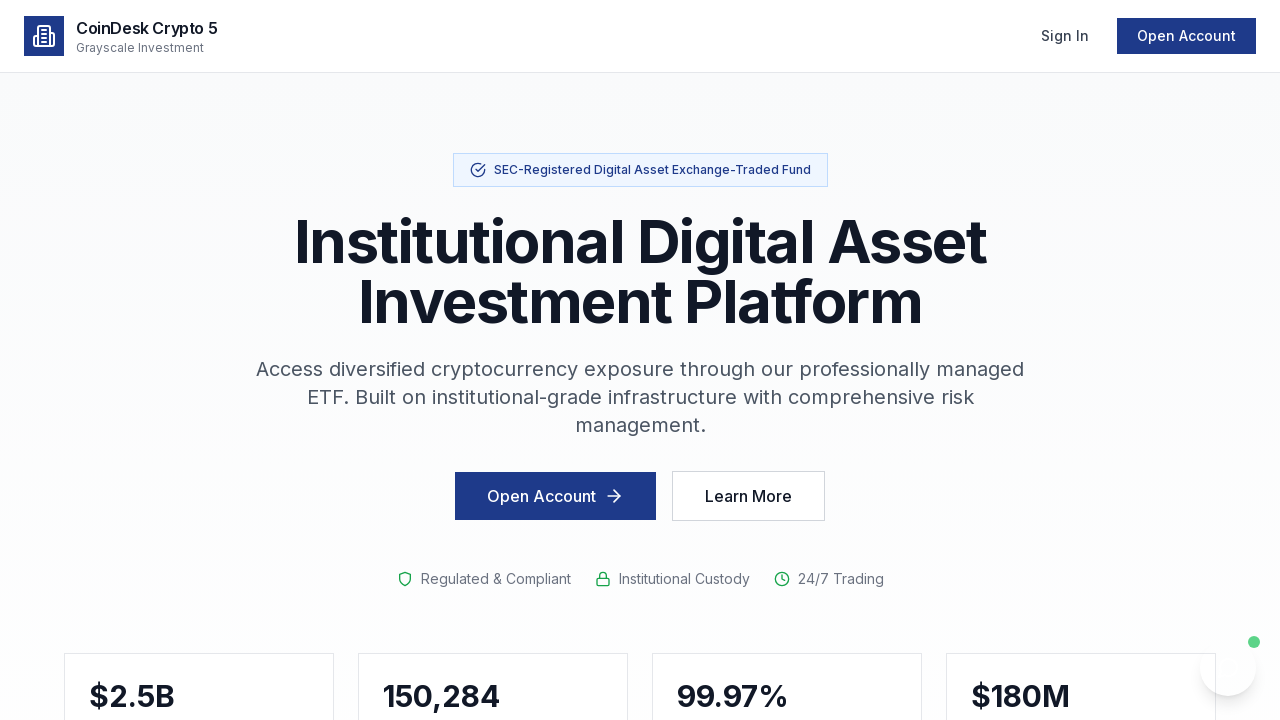

Verified page load completion with networkidle state
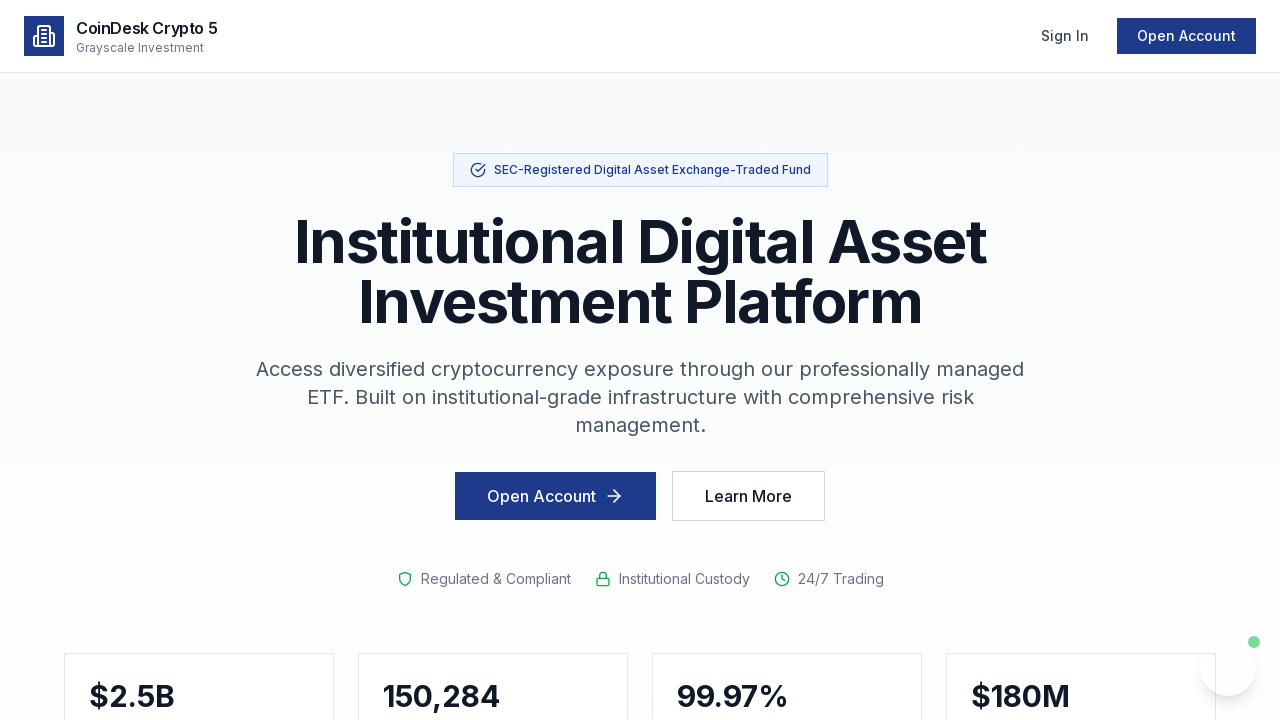

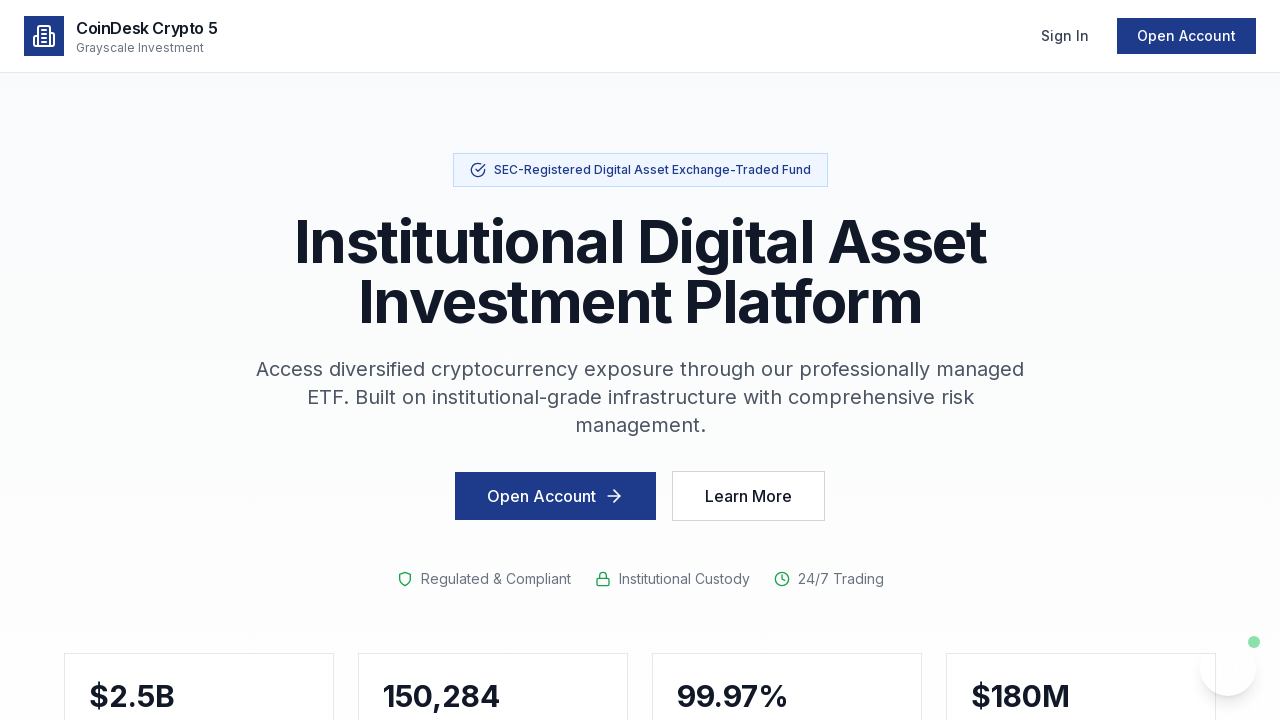